Tests that clicking the Clear button empties all text fields (First Name, Last Name, E-mail) in the iframe form.

Starting URL: https://documentation.webforj.com/docs/components/button

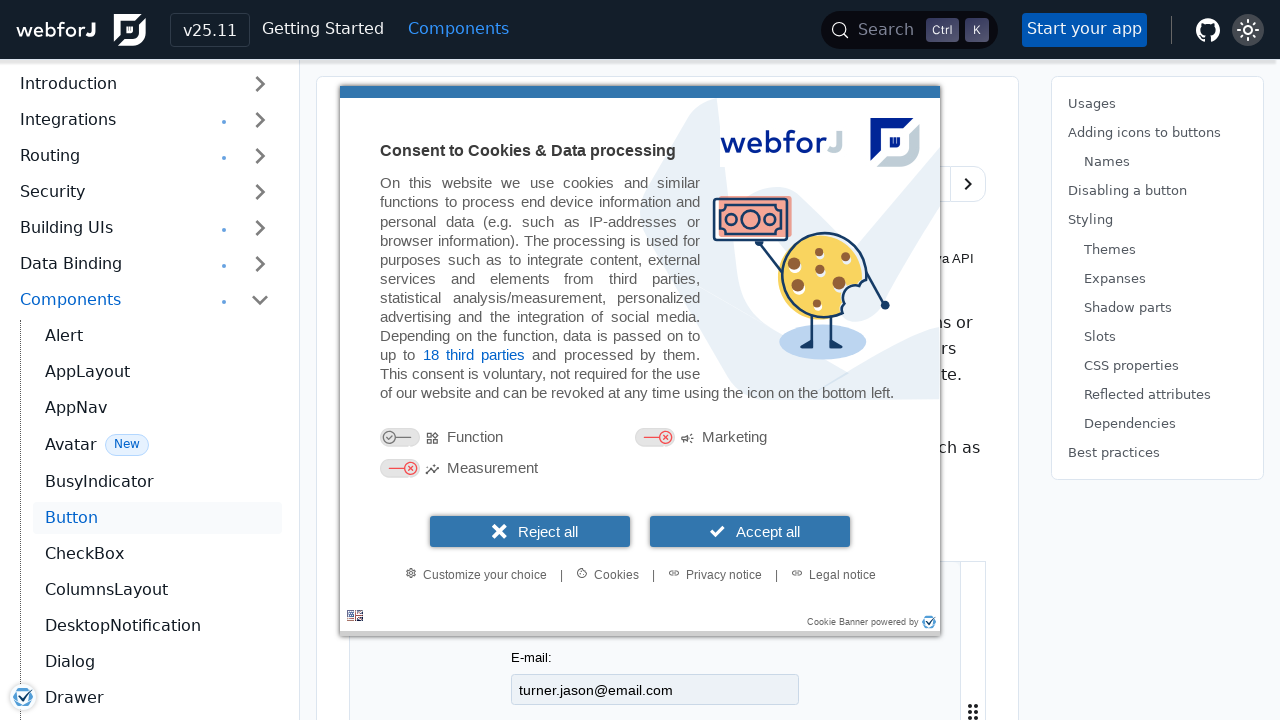

Clicked the Clear button in the first iframe at (764, 704) on iframe >> nth=0 >> internal:control=enter-frame >> internal:role=button[name="Cl
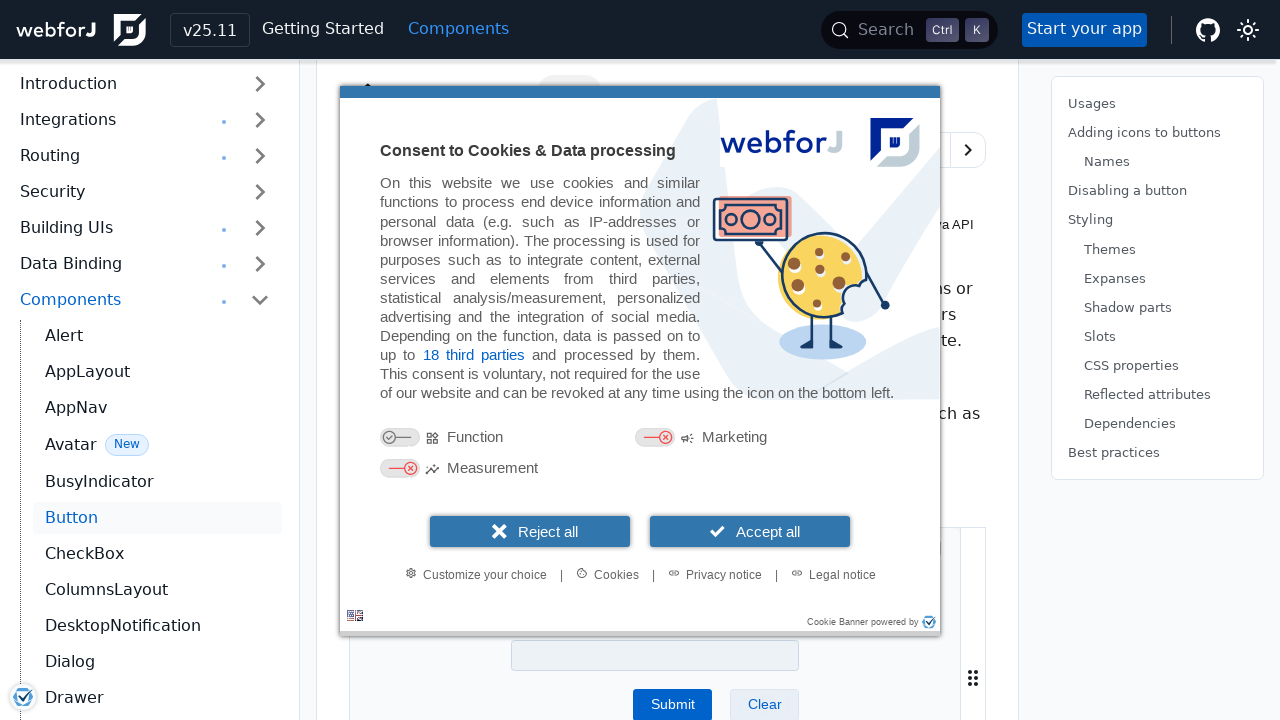

Located the First Name text field in the iframe
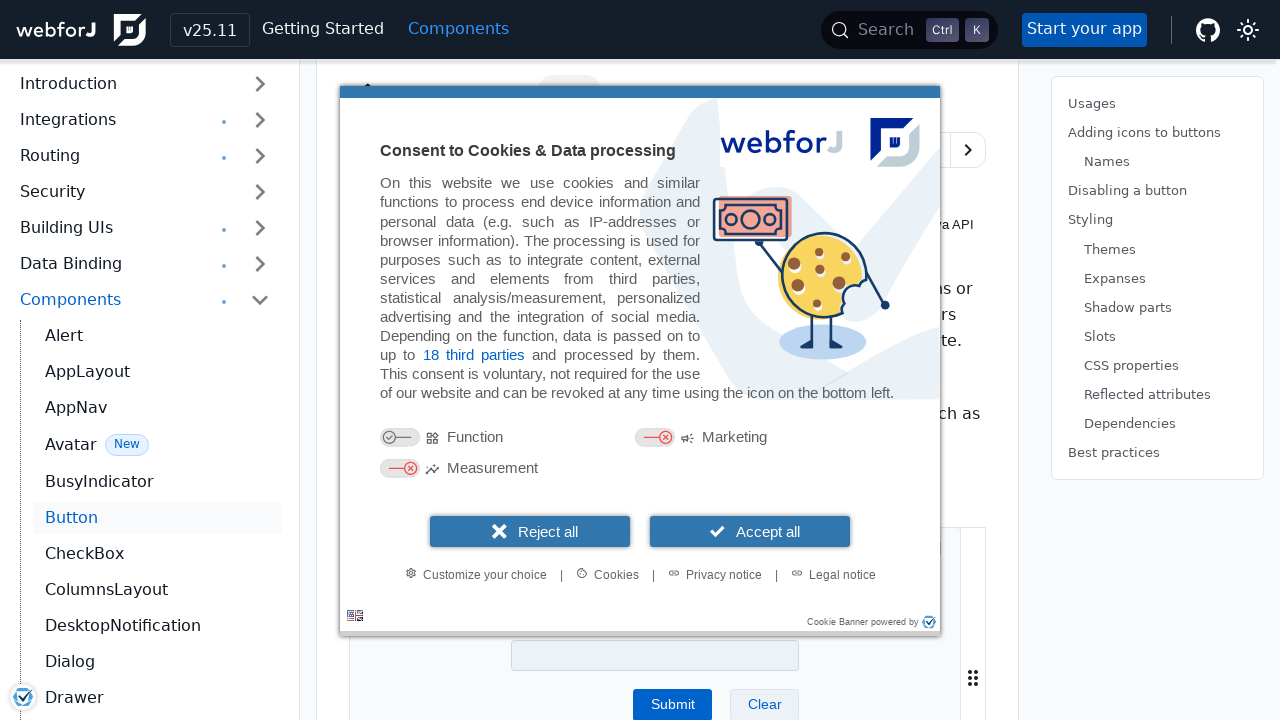

First Name field is visible
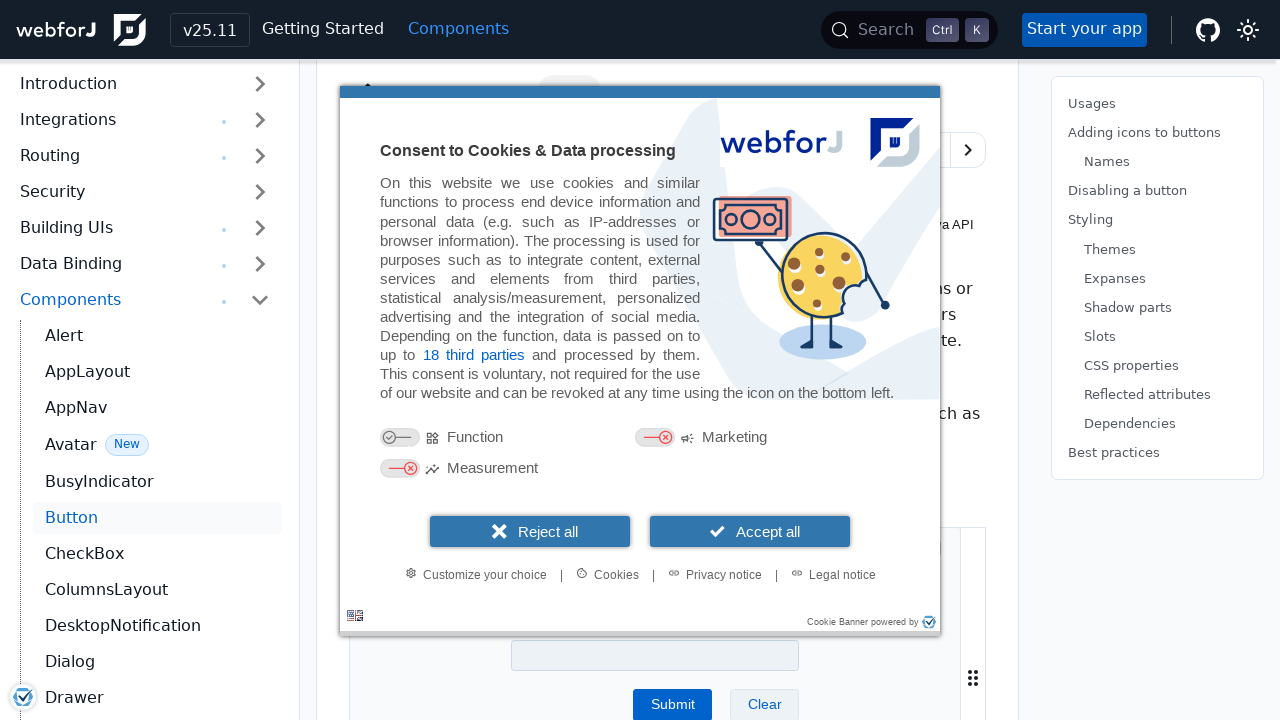

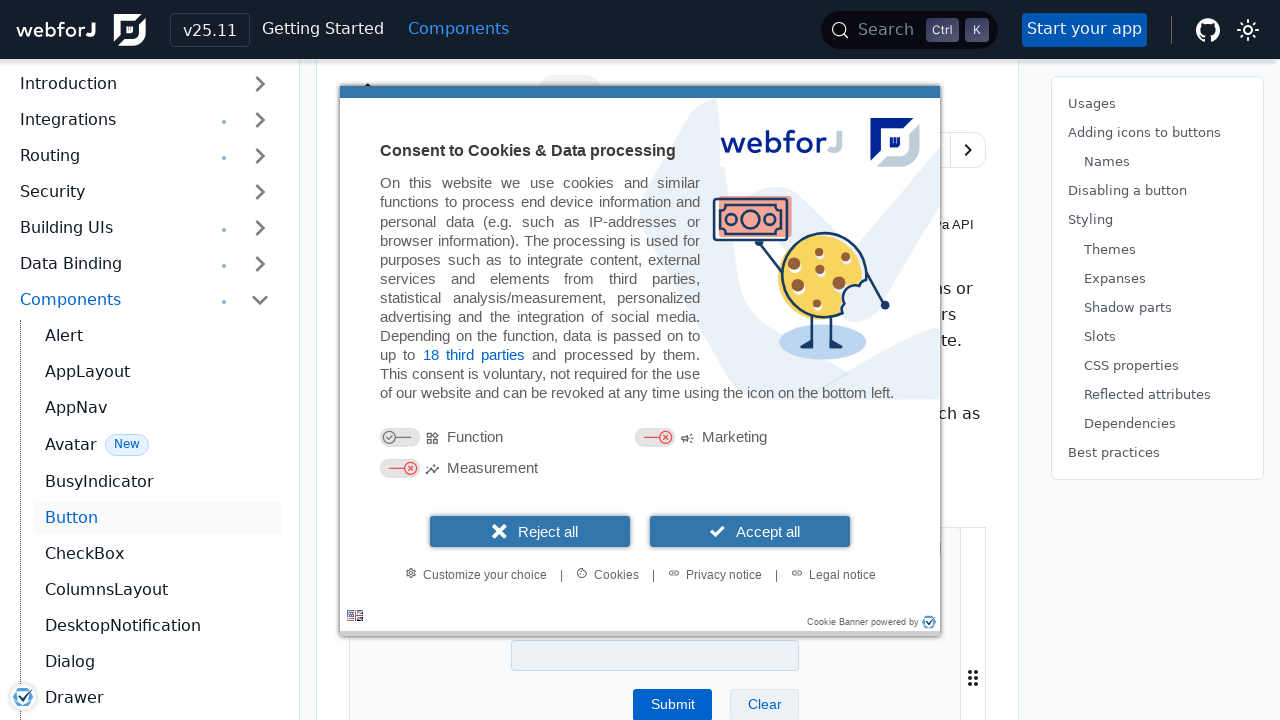